Tests alert handling by clicking a button that triggers an alert and accepting it

Starting URL: https://testautomationpractice.blogspot.com/

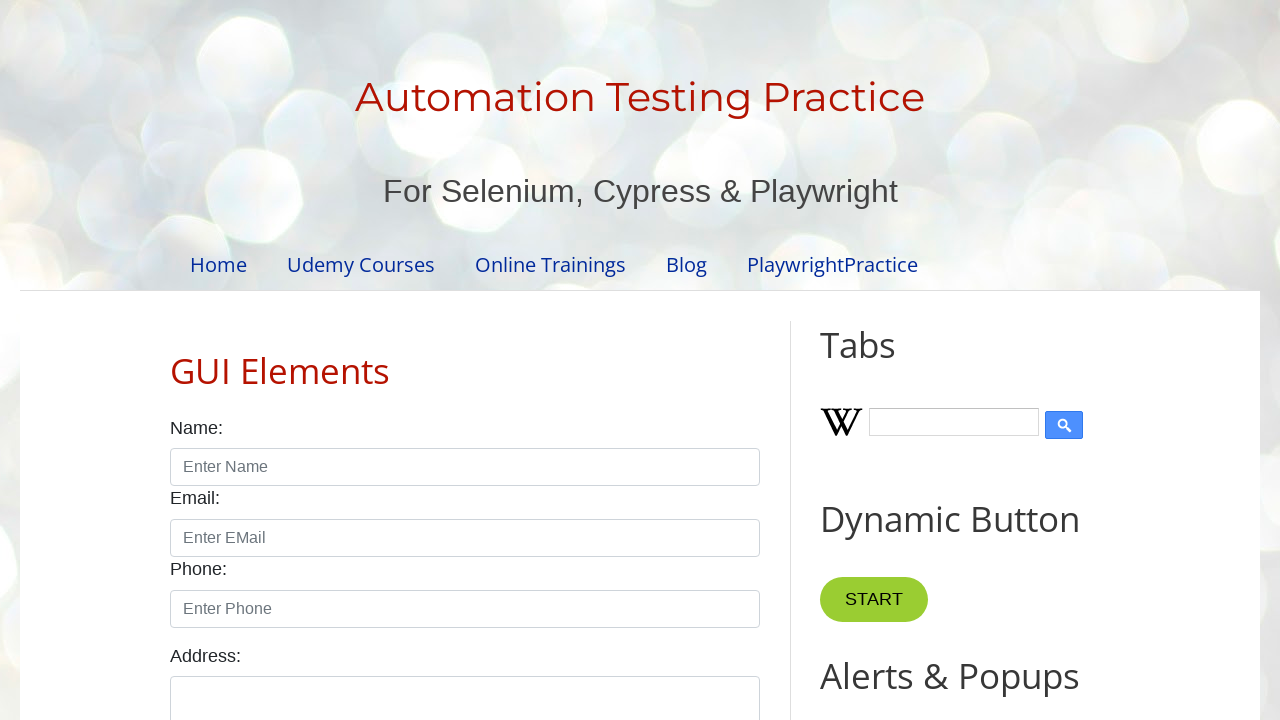

Clicked button to trigger alert at (888, 361) on xpath=//*[@id="HTML9"]/div[1]/button
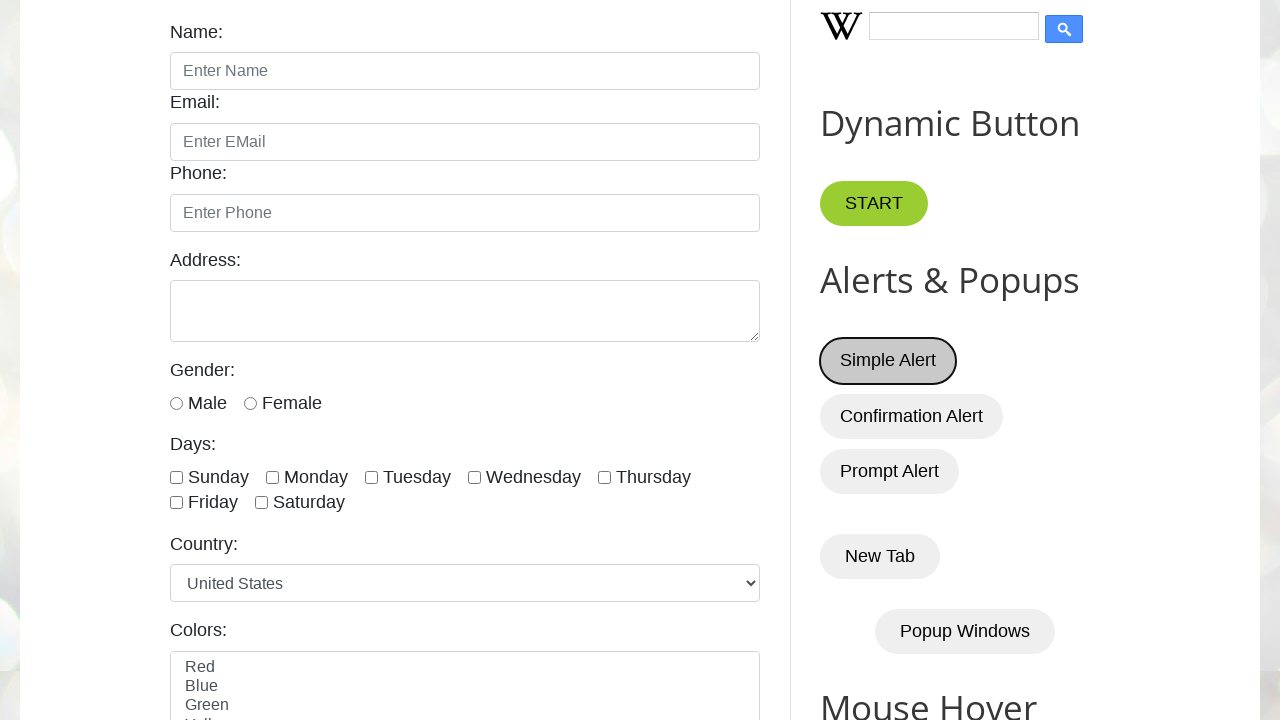

Set up dialog handler to accept alert
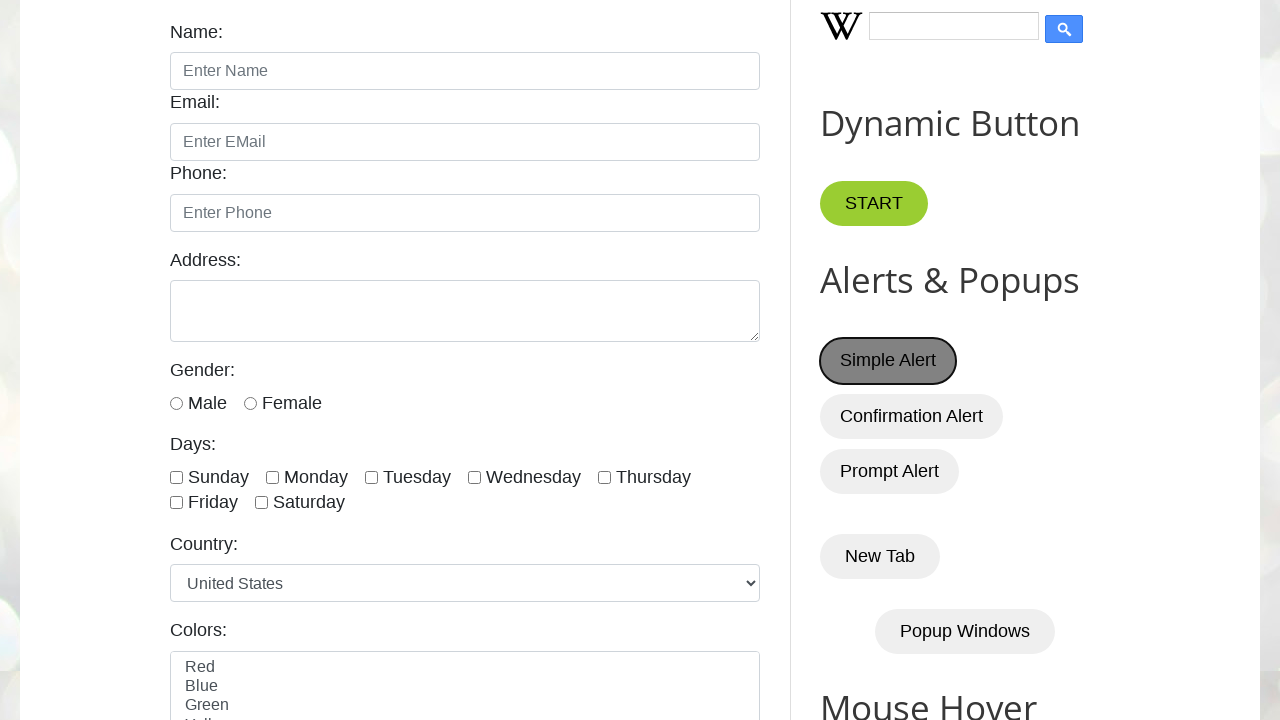

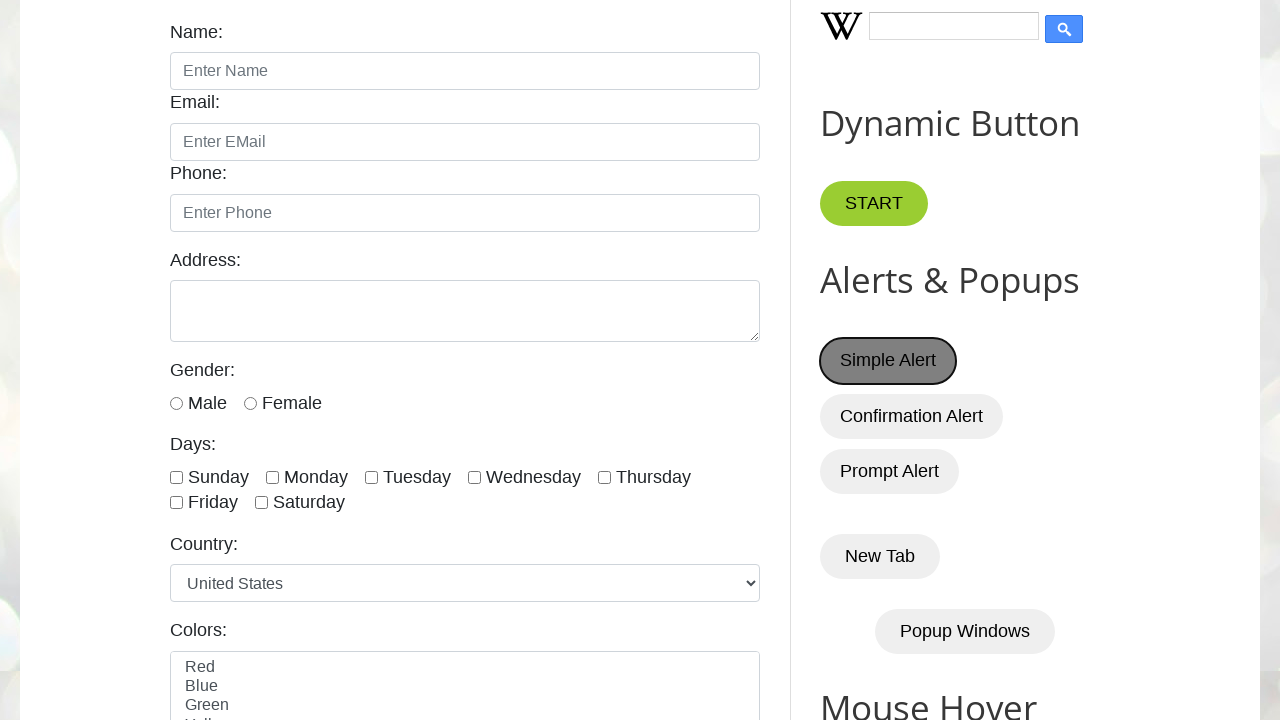